Navigates to Oracle JDK 11 archive downloads page and clicks on a Windows x64 JDK download link, handling a potentially disabled download button

Starting URL: https://www.oracle.com/in/java/technologies/javase/jdk11-archive-downloads.html

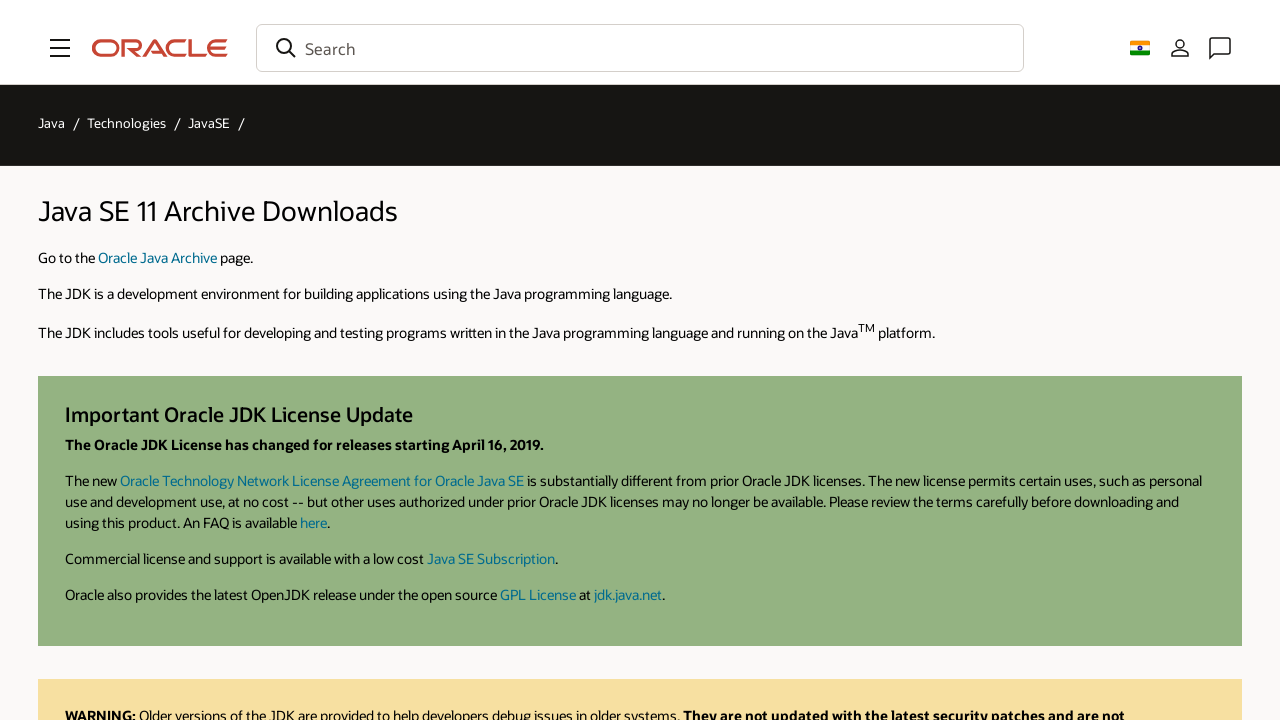

Scrolled to JDK 11.0.21 Windows x64 download link
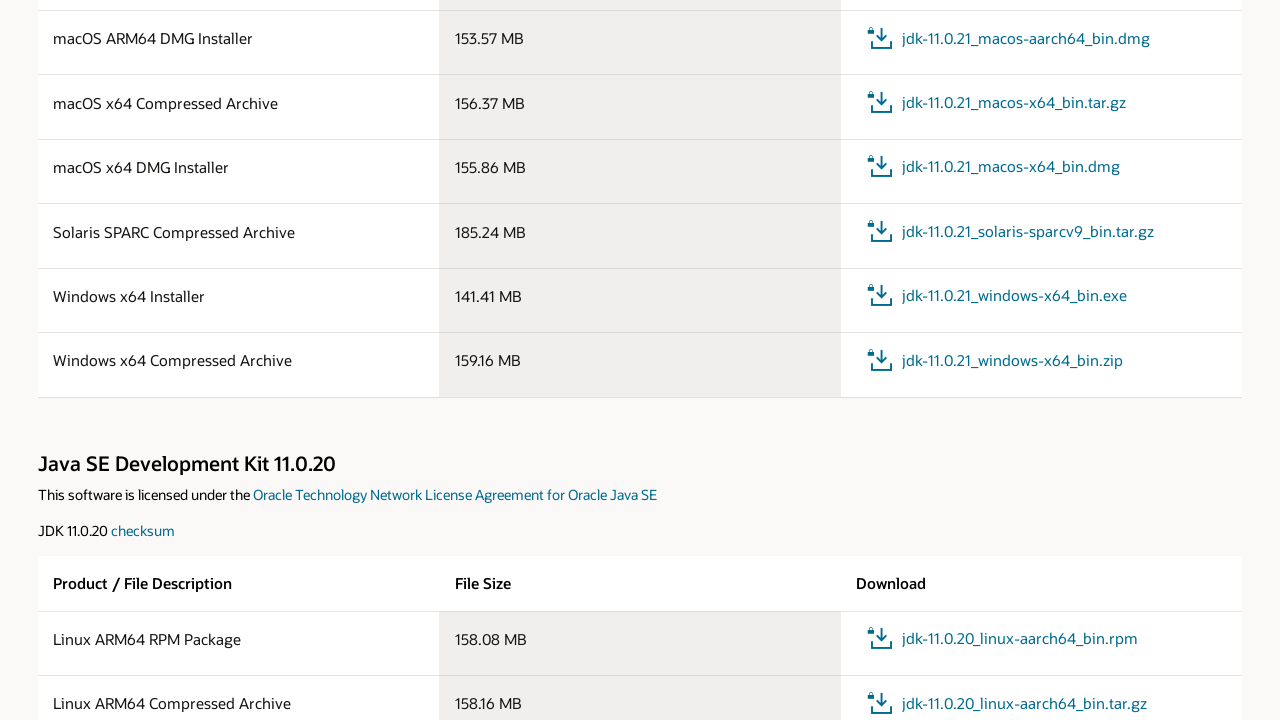

Clicked initial JDK 11.0.21 Windows x64 download link at (993, 361) on a:has-text('jdk-11.0.21_windows-x64_bin.zip')
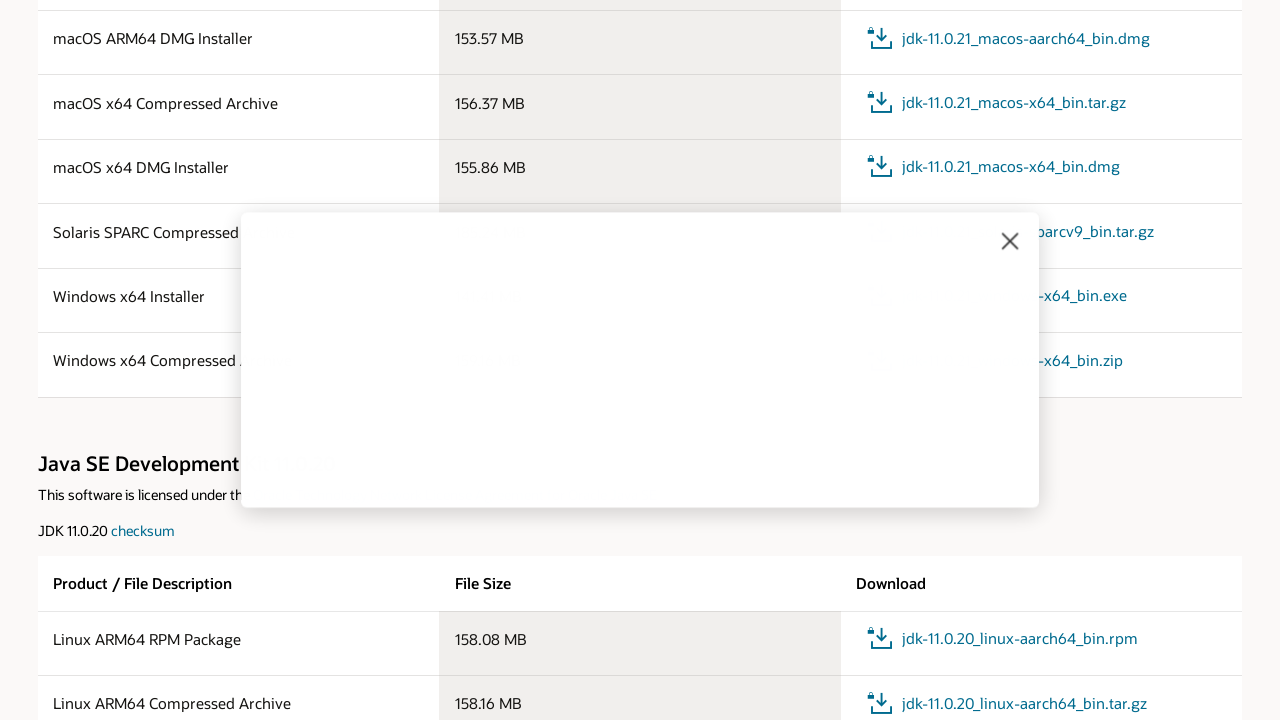

Clicked download confirmation button using JavaScript to bypass potential disabled state
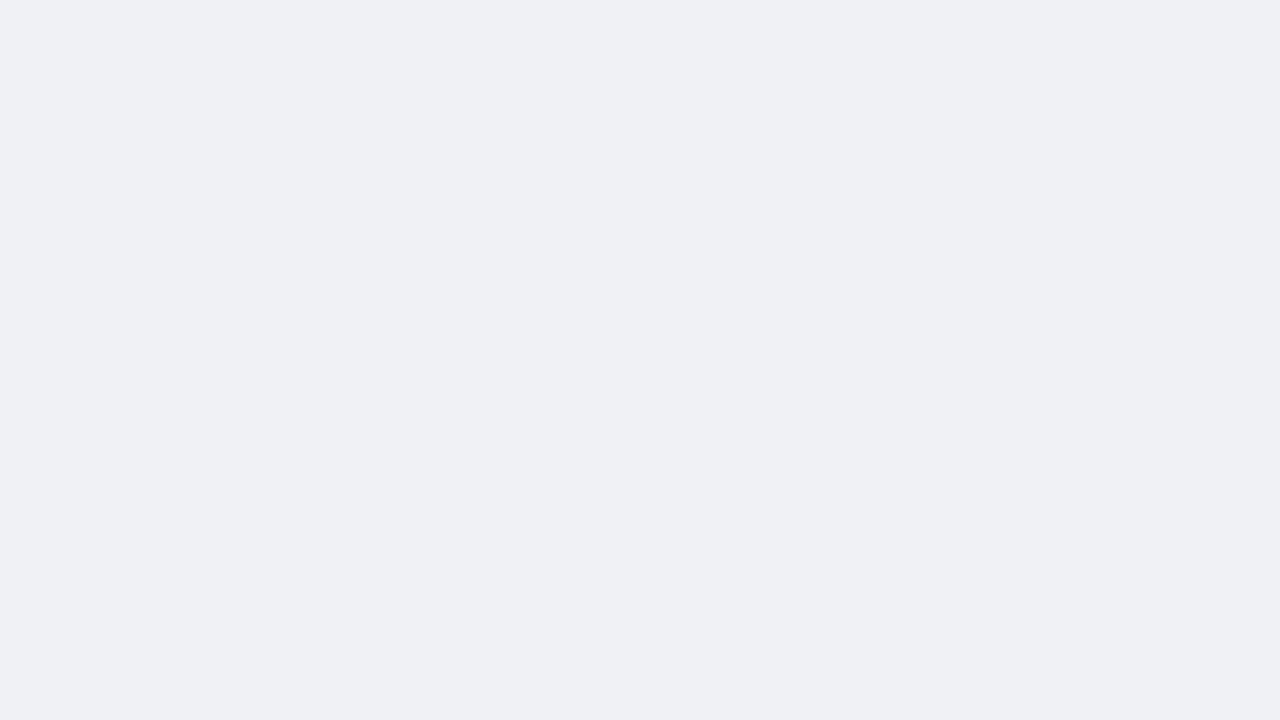

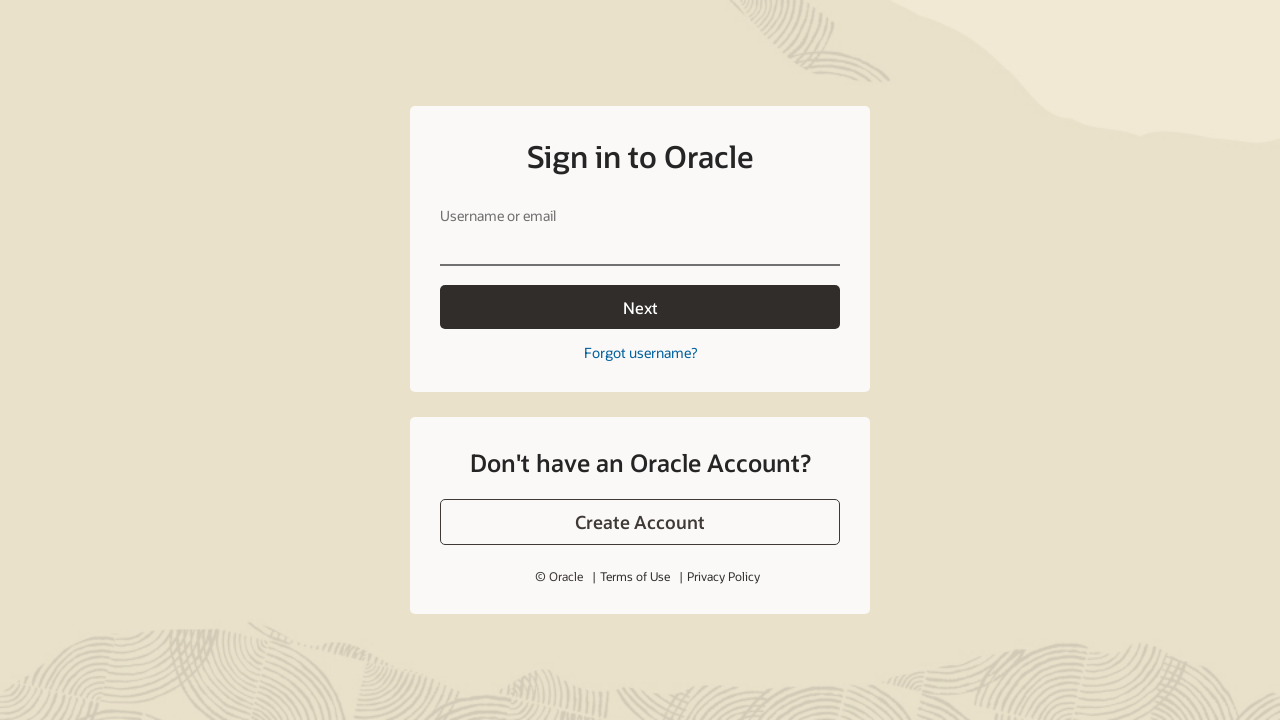